Navigates through main tabs of a Vietnamese stock trading dashboard, visiting trading, price board, stock filter, service packages, and bot trading pages.

Starting URL: https://xno.vn/giao-dich

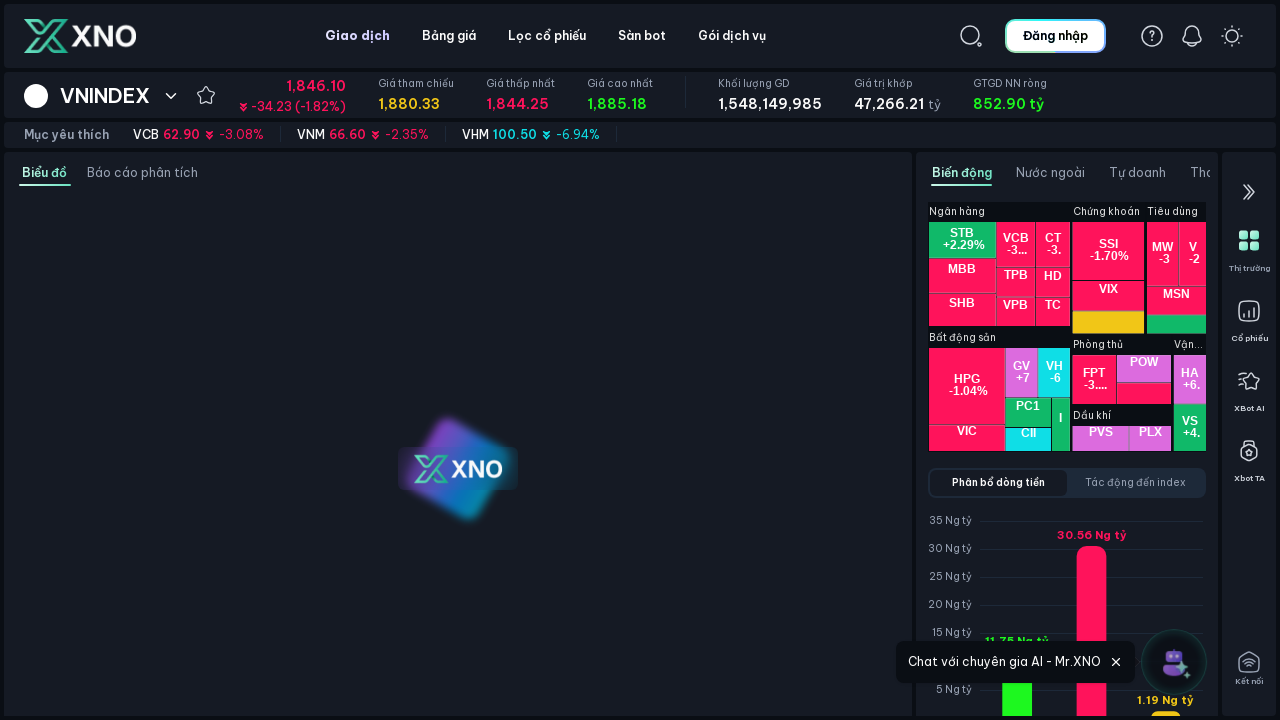

Trading page loaded and tab selector found
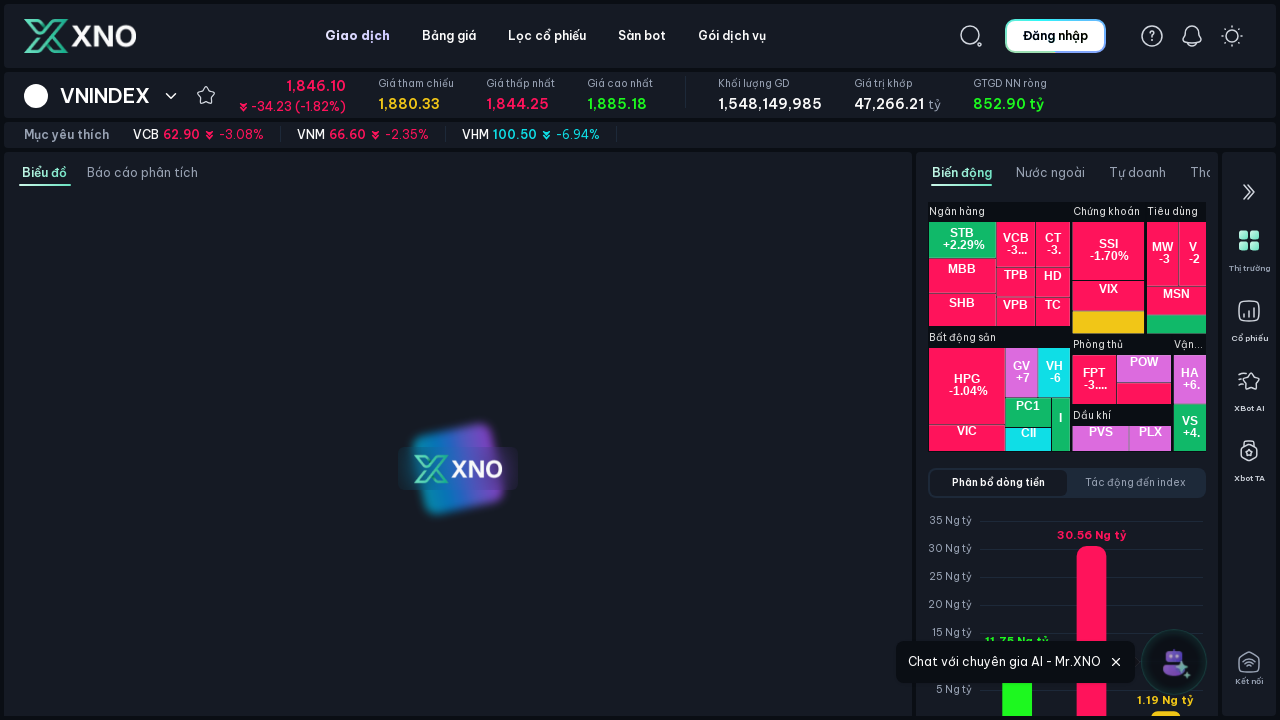

Navigated to price board page
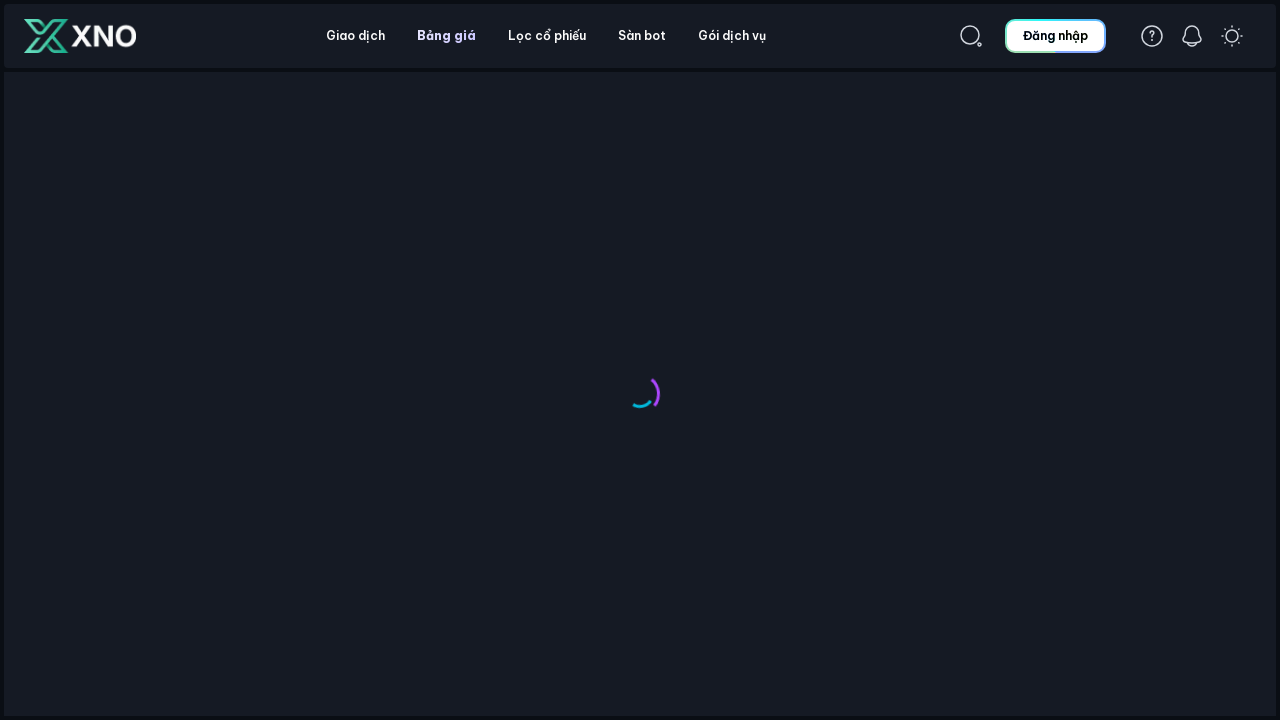

Price board page loaded and tab selector found
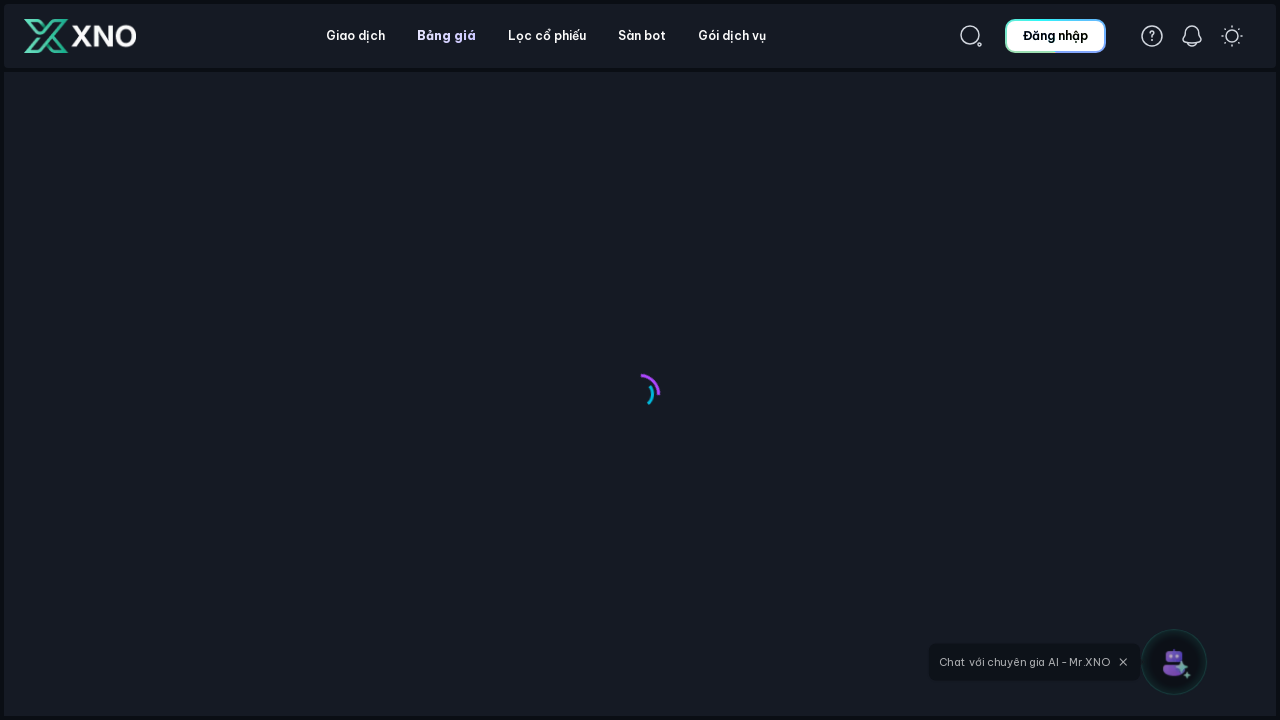

Navigated to stock filter page
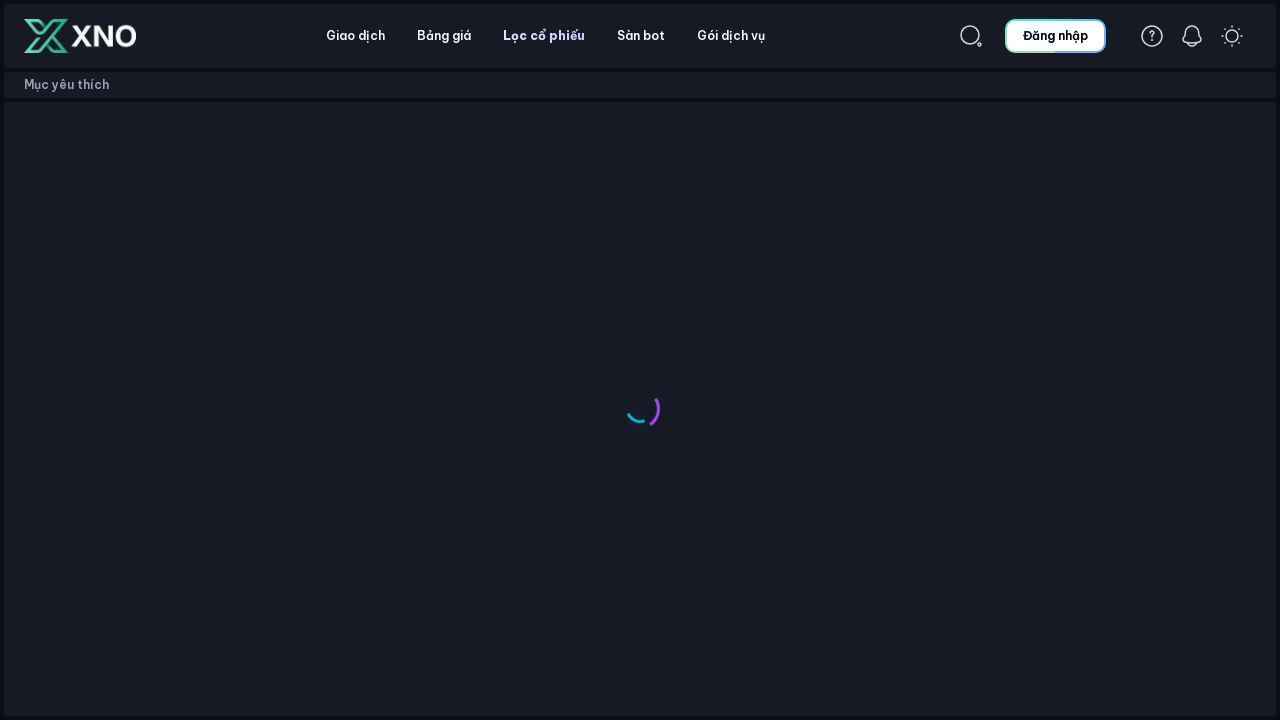

Stock filter page loaded and tab selector found
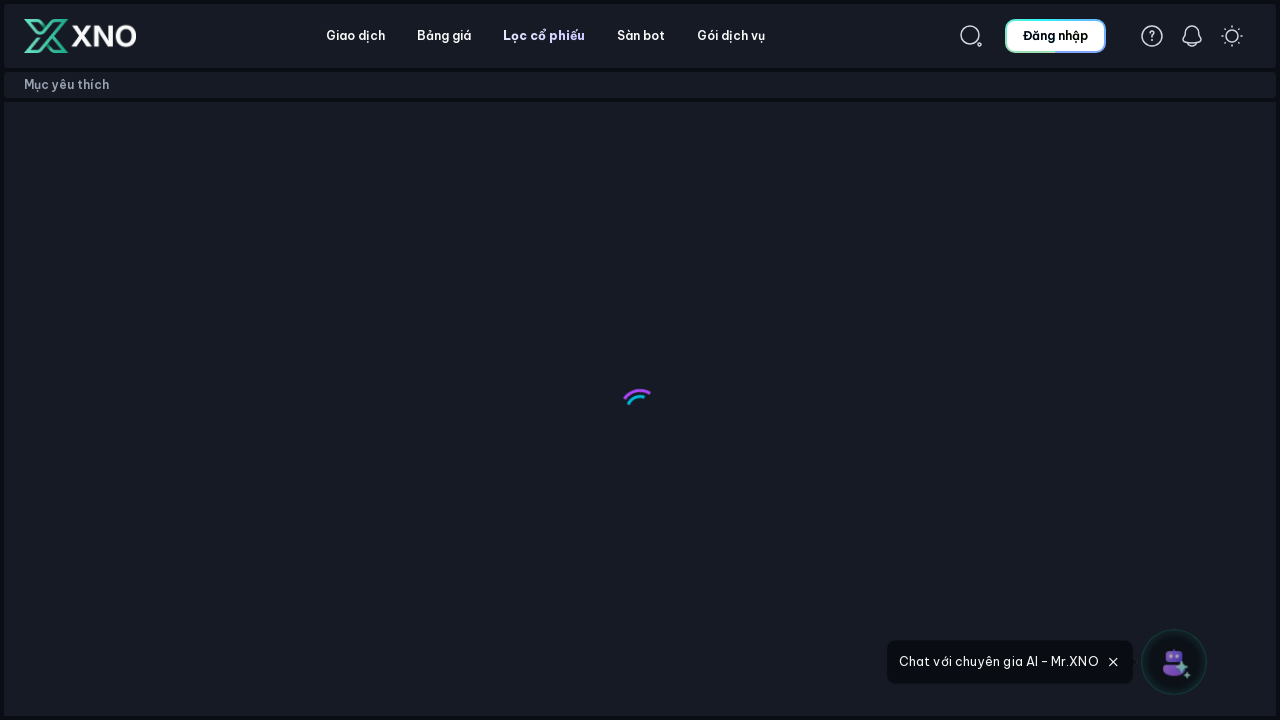

Navigated to service packages page
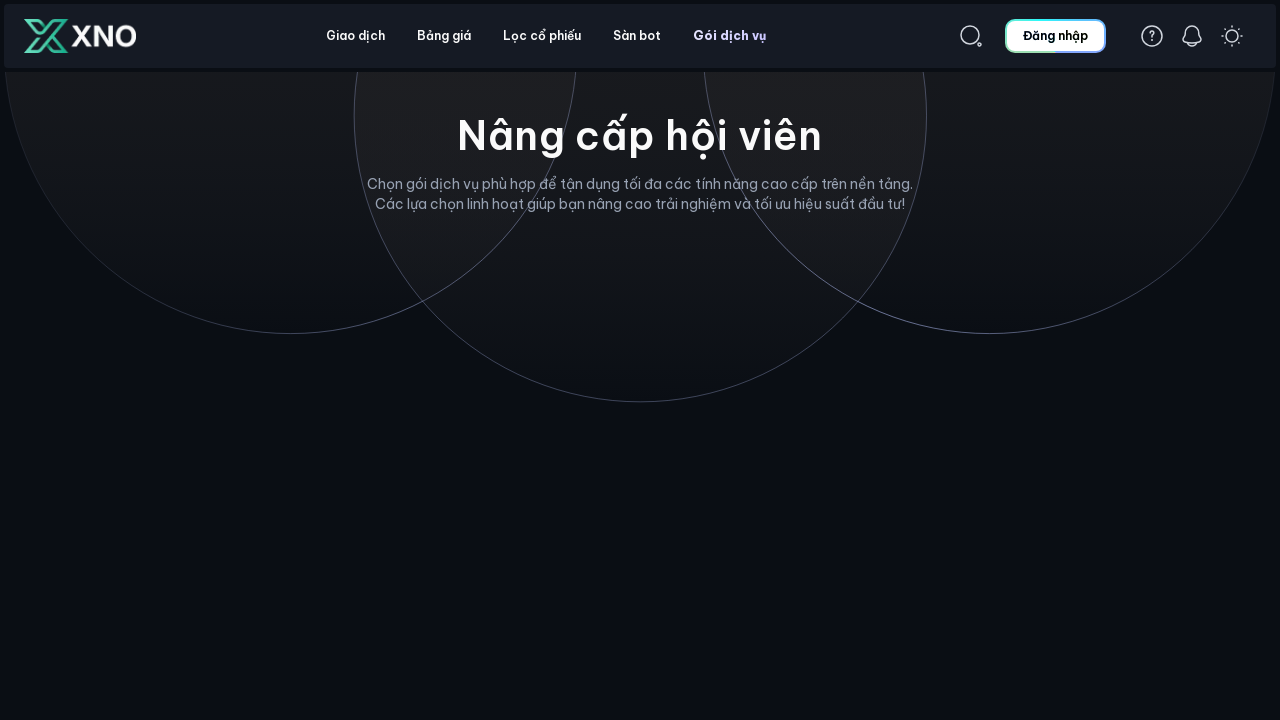

Service packages page loaded and tab selector found
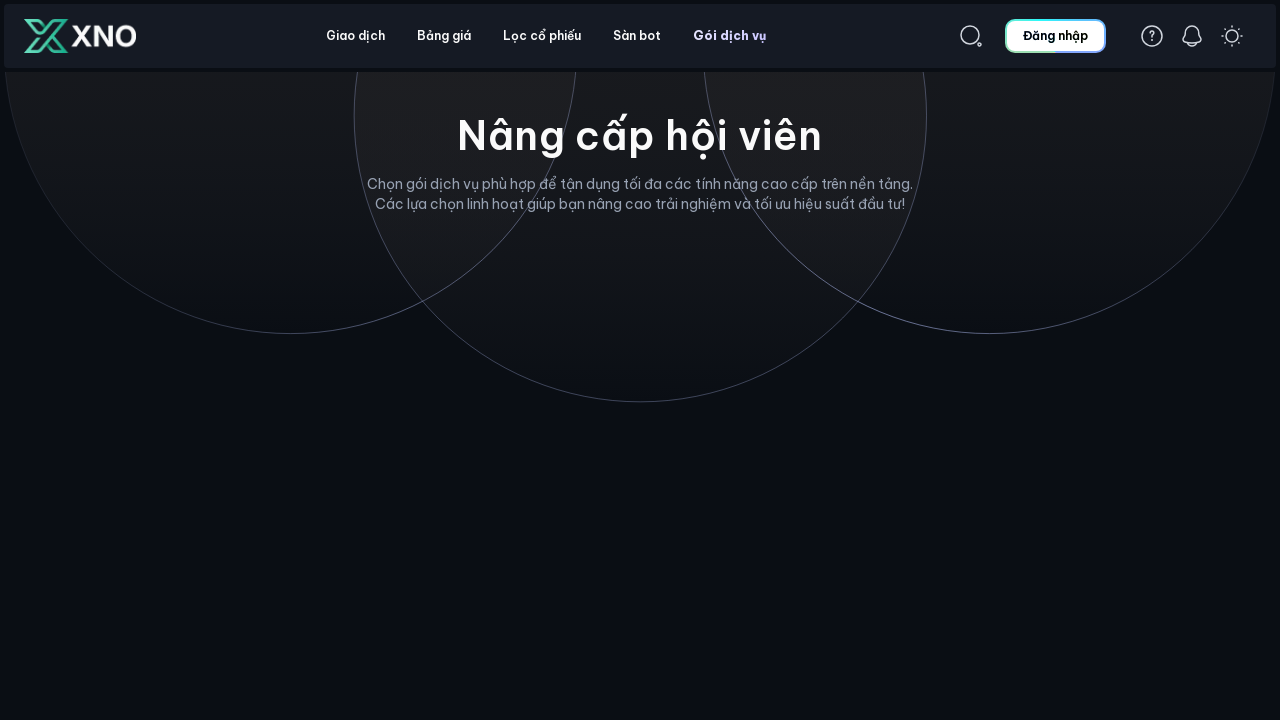

Navigated to bot trading page
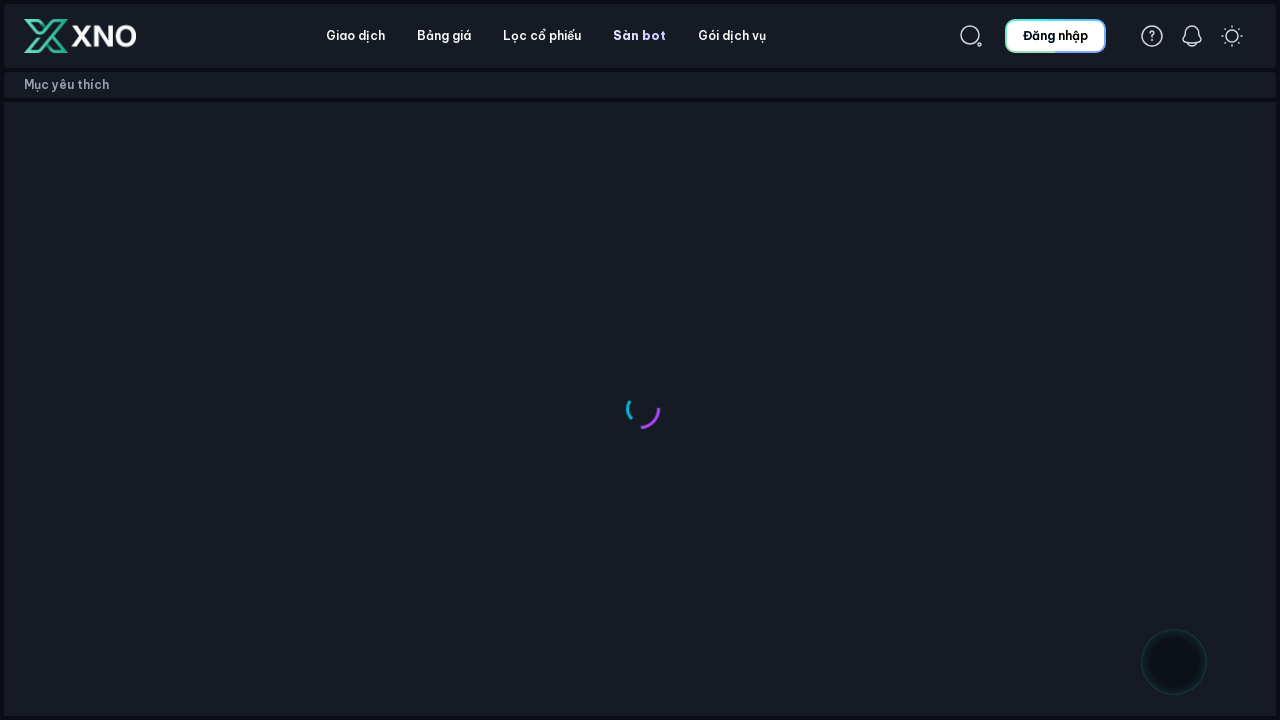

Bot trading page loaded and container element found
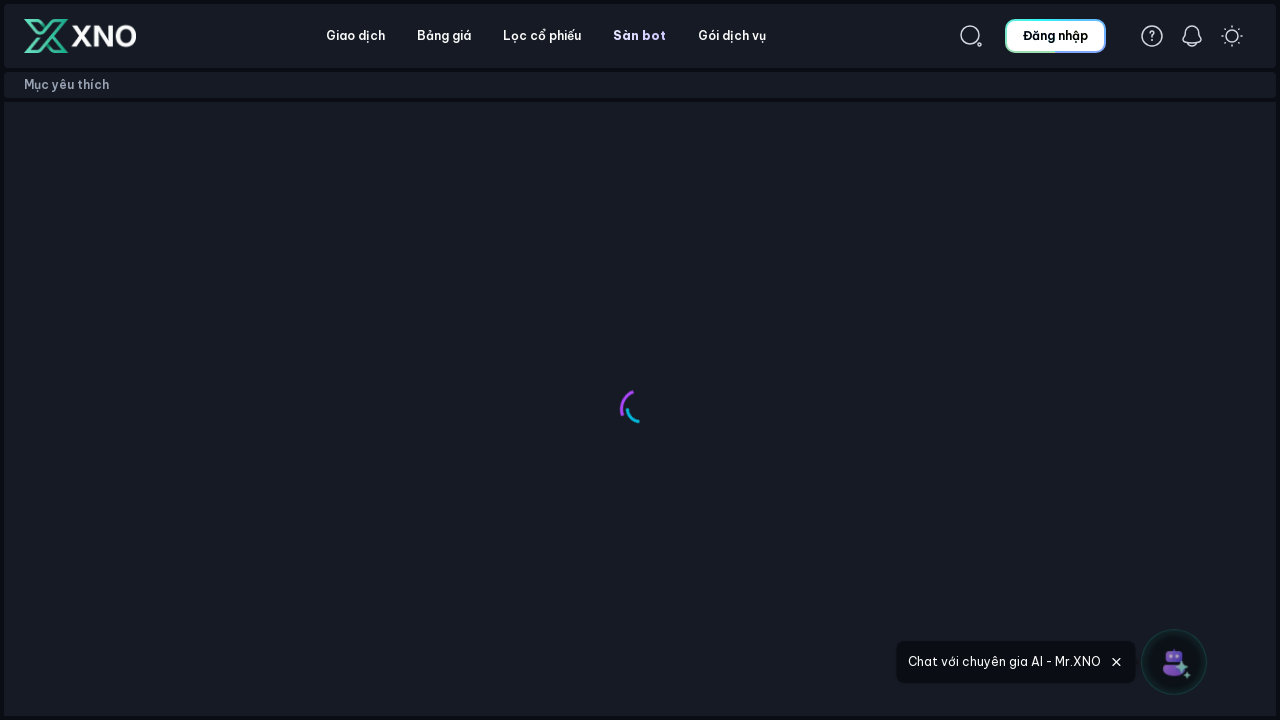

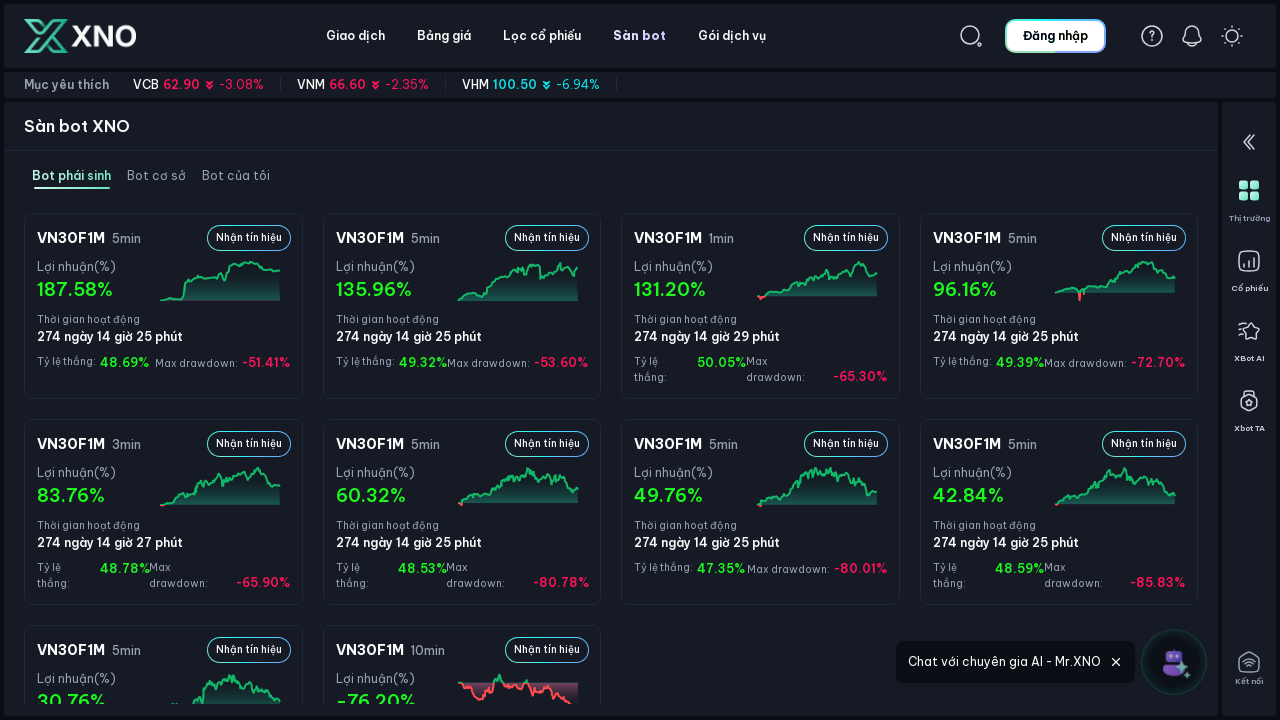